Tests drag and drop functionality by dragging an element and dropping it onto a target drop zone on a demo QA site.

Starting URL: https://demoqa.com/droppable

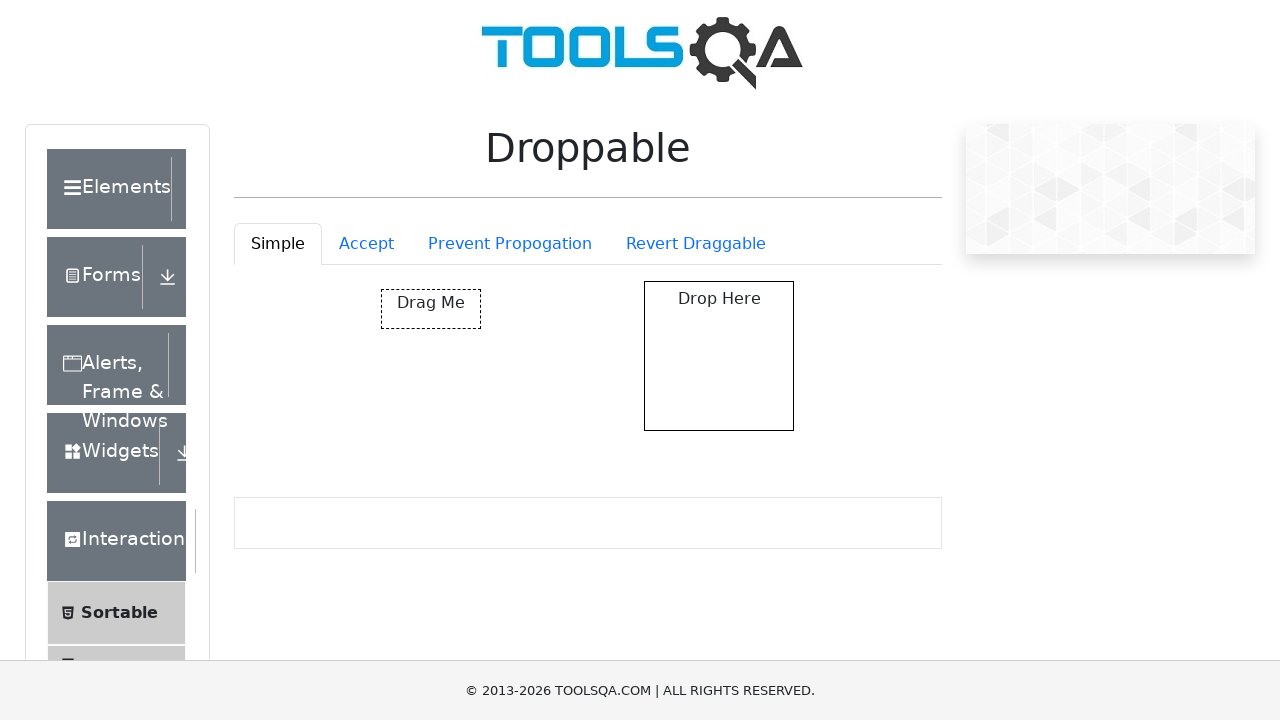

Located draggable element
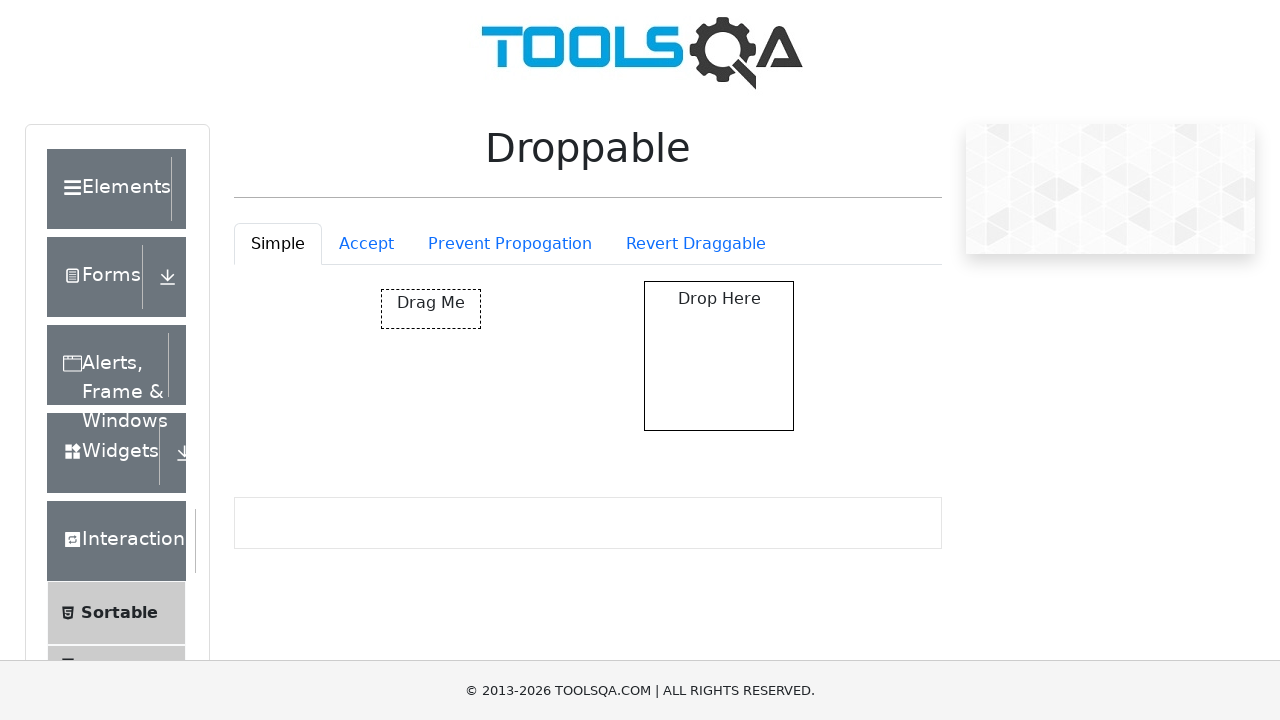

Located droppable target element
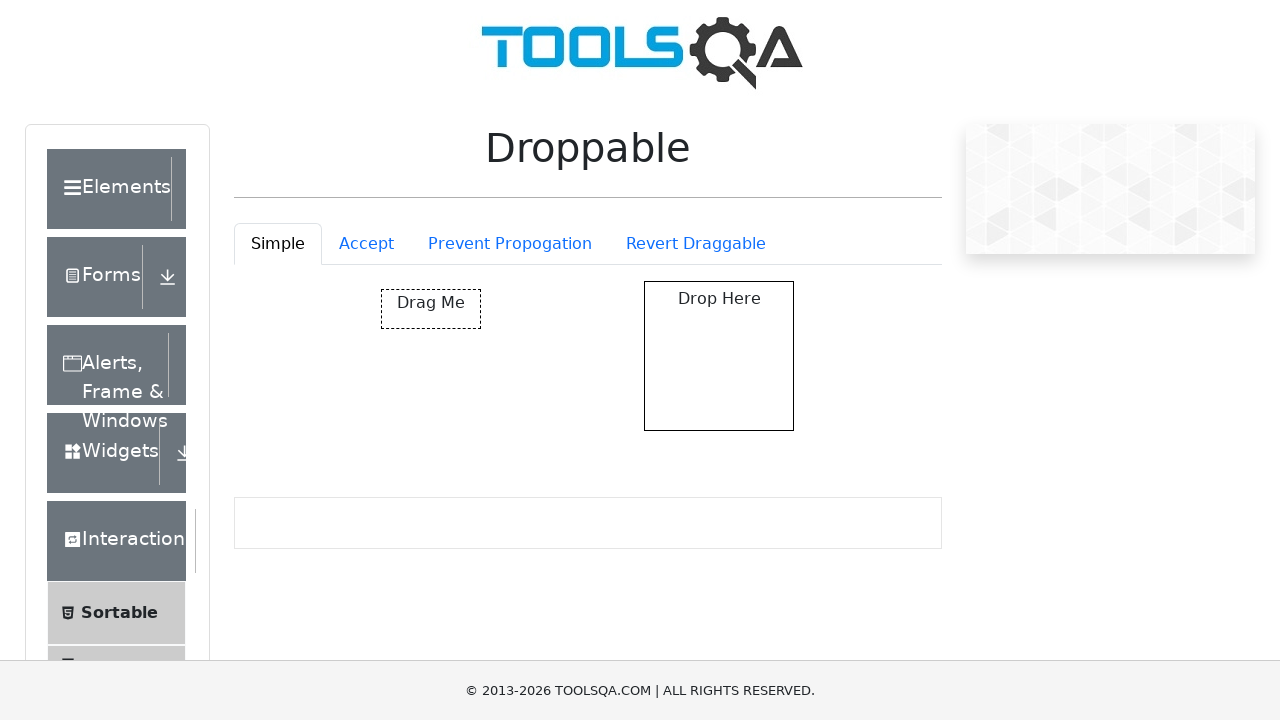

Dragged element to drop target at (719, 356)
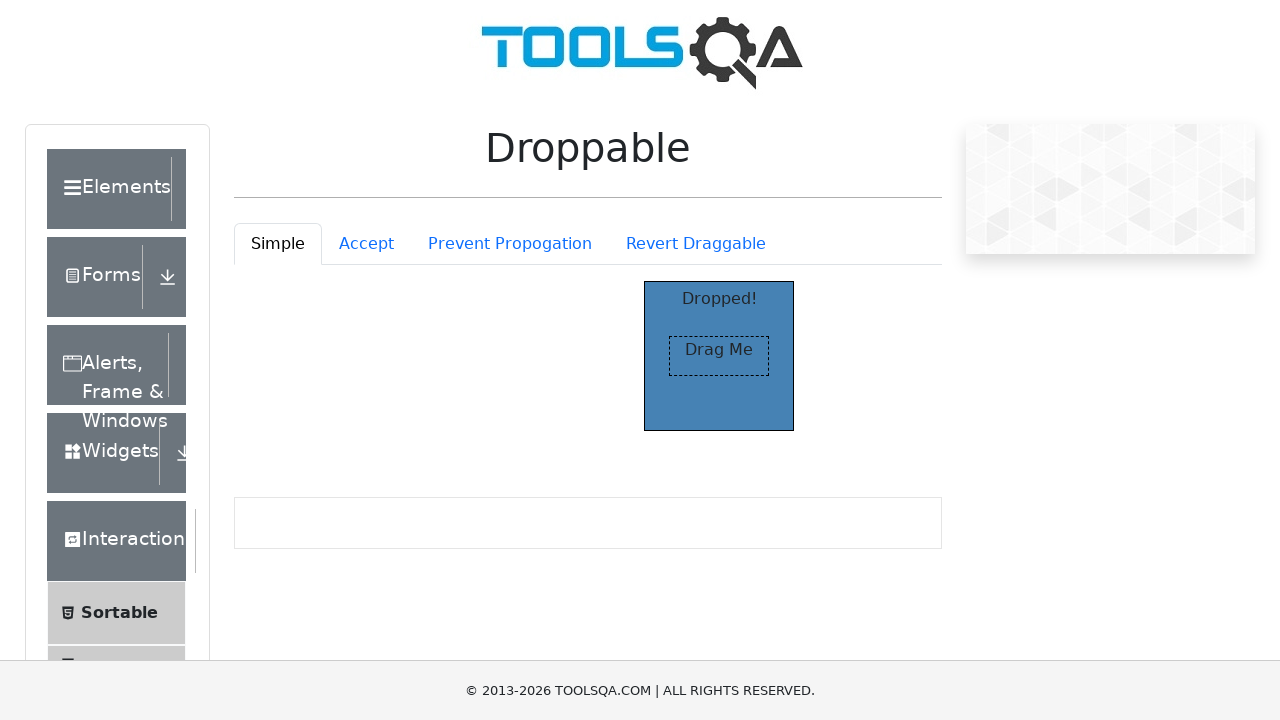

Waited for drop action to complete
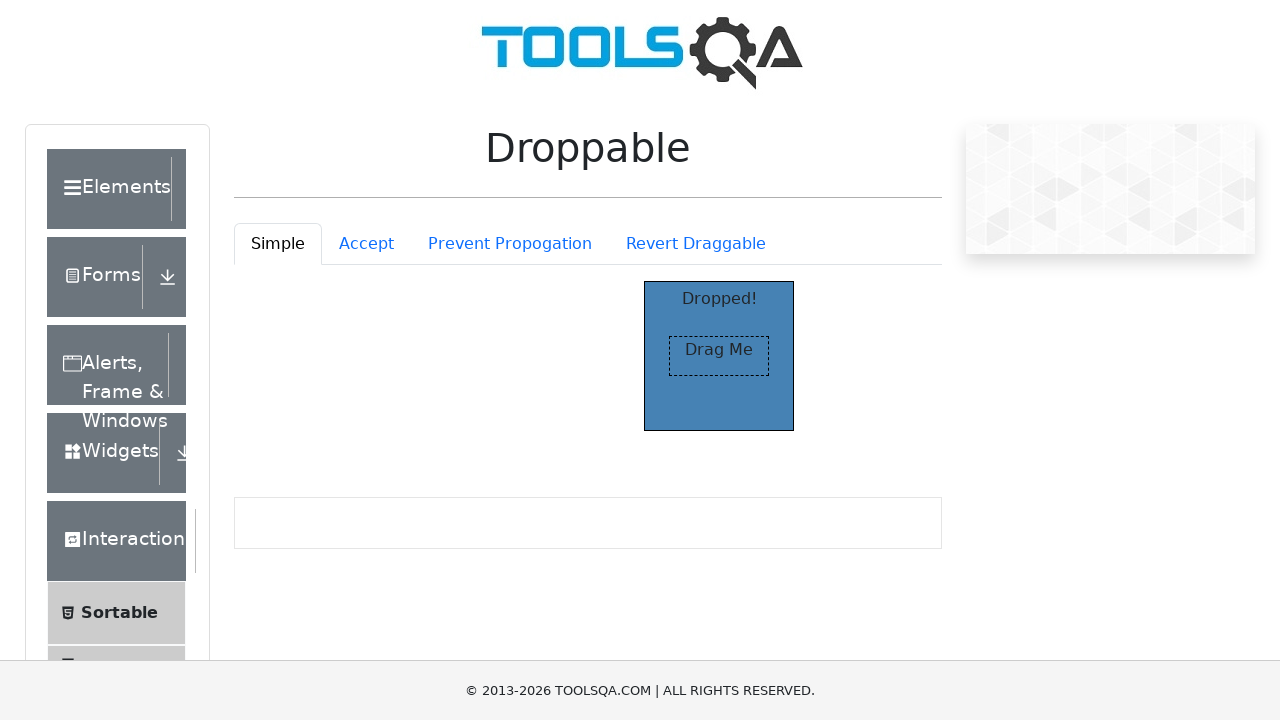

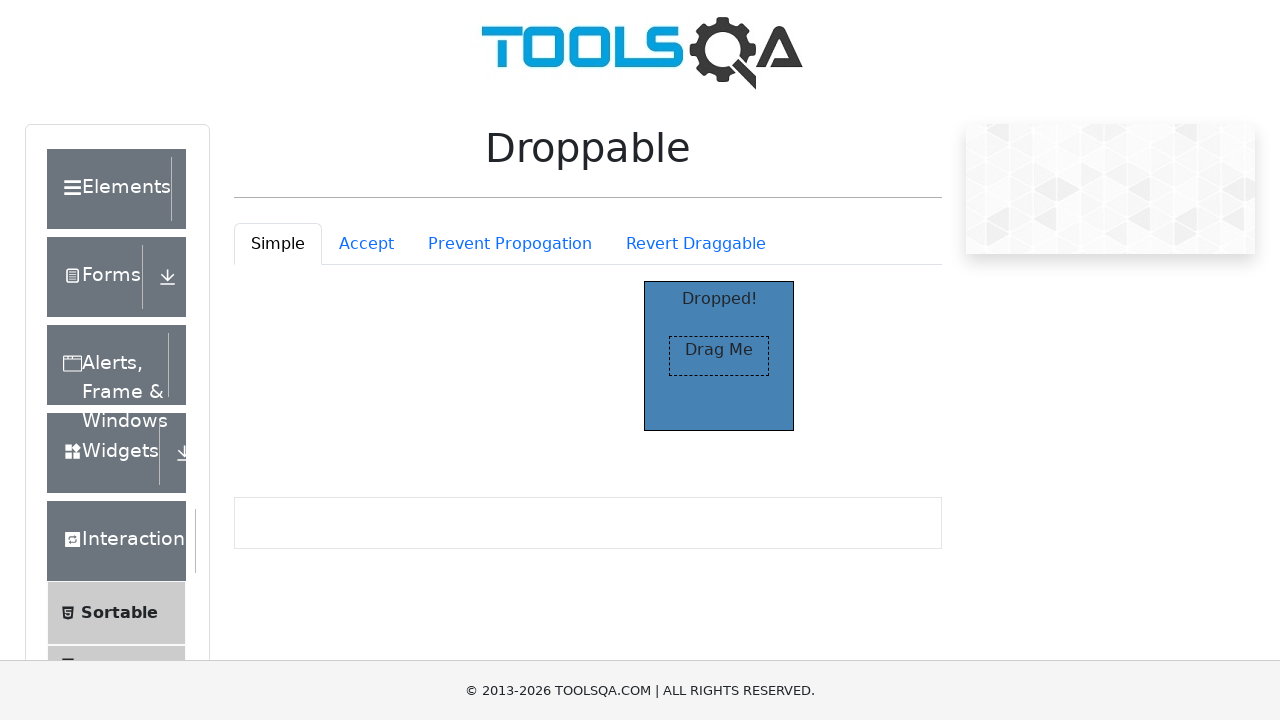